Solves a math captcha by extracting a value from an element attribute, calculating a mathematical function, and submitting the answer along with checkbox and radio button selections

Starting URL: http://suninjuly.github.io/get_attribute.html

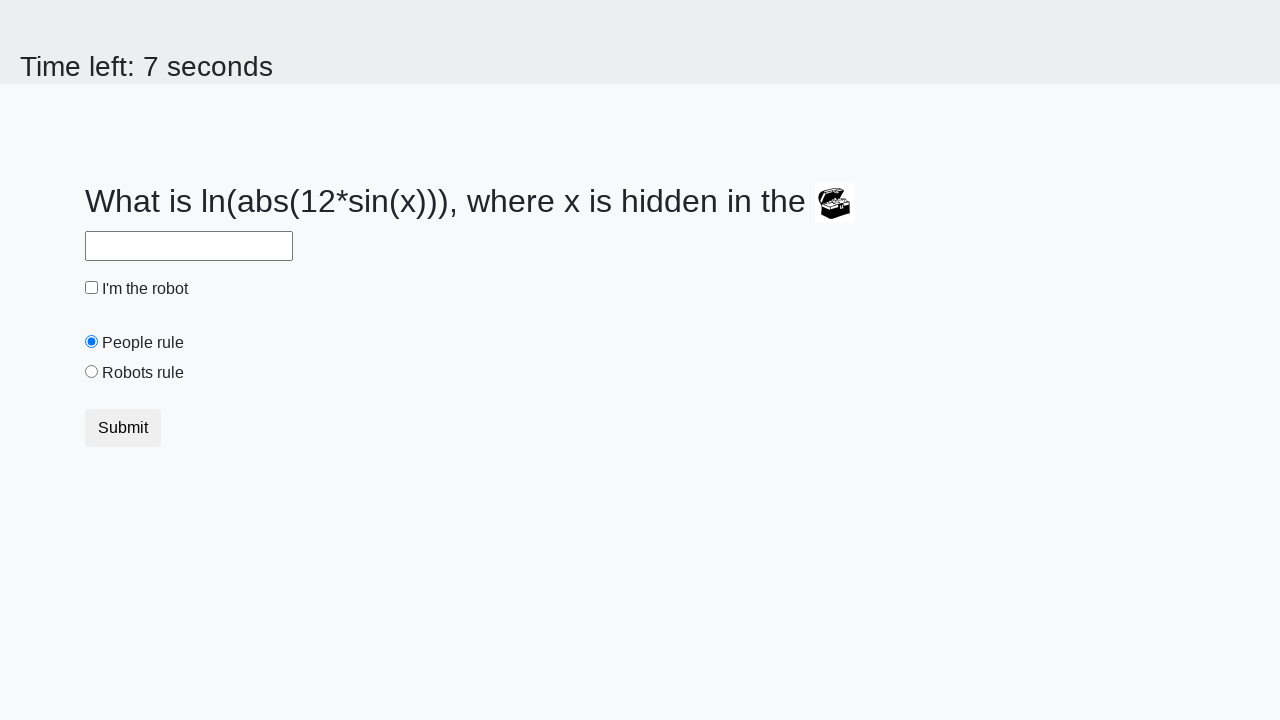

Located treasure element
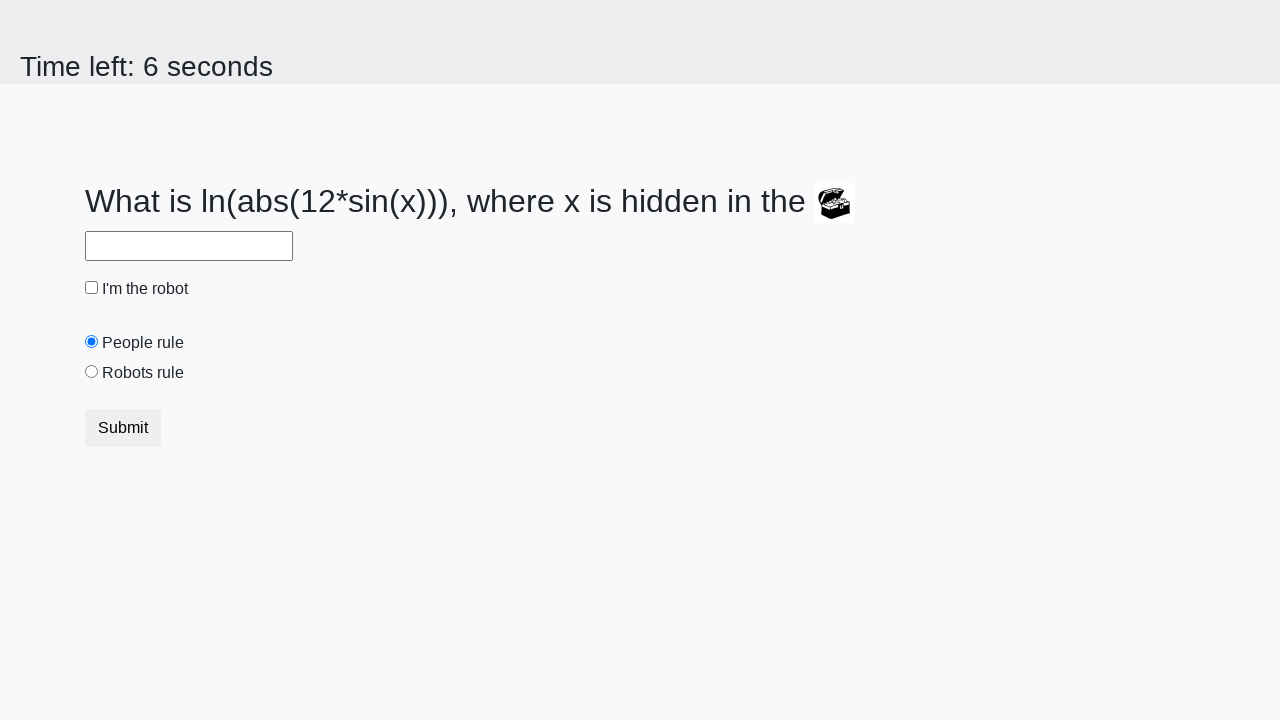

Extracted valuex attribute from treasure element
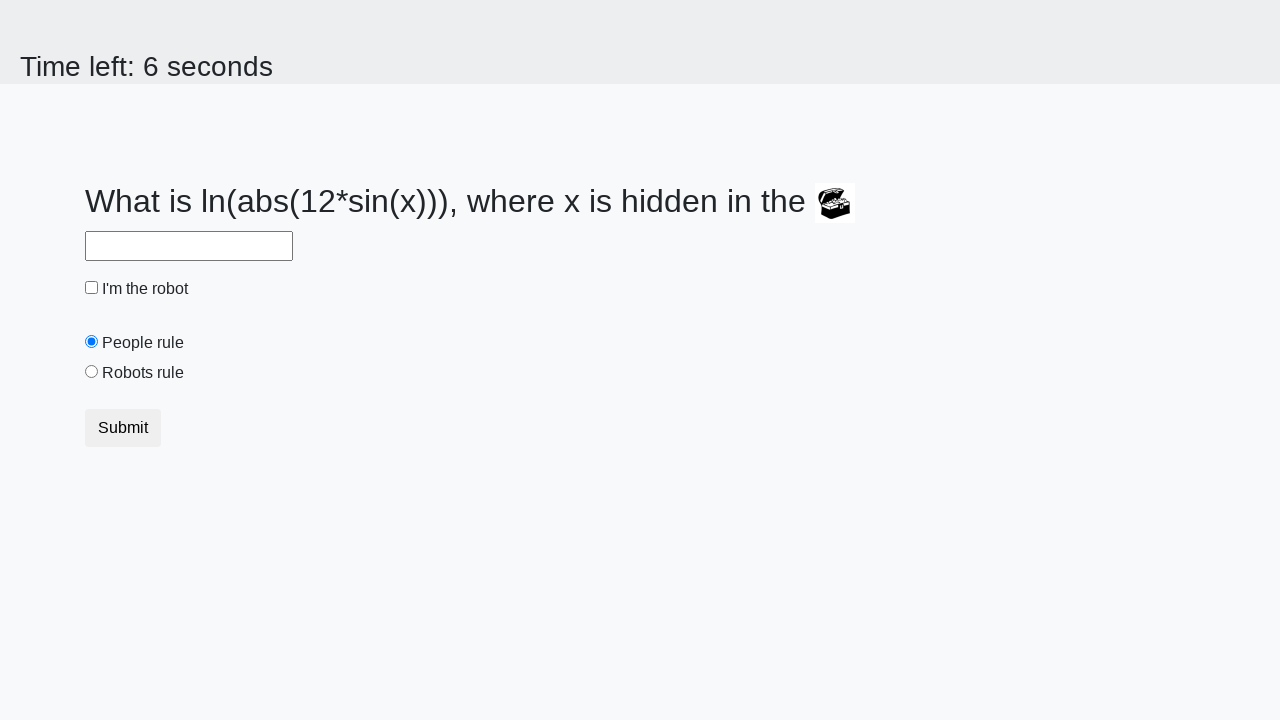

Calculated mathematical function result from extracted value
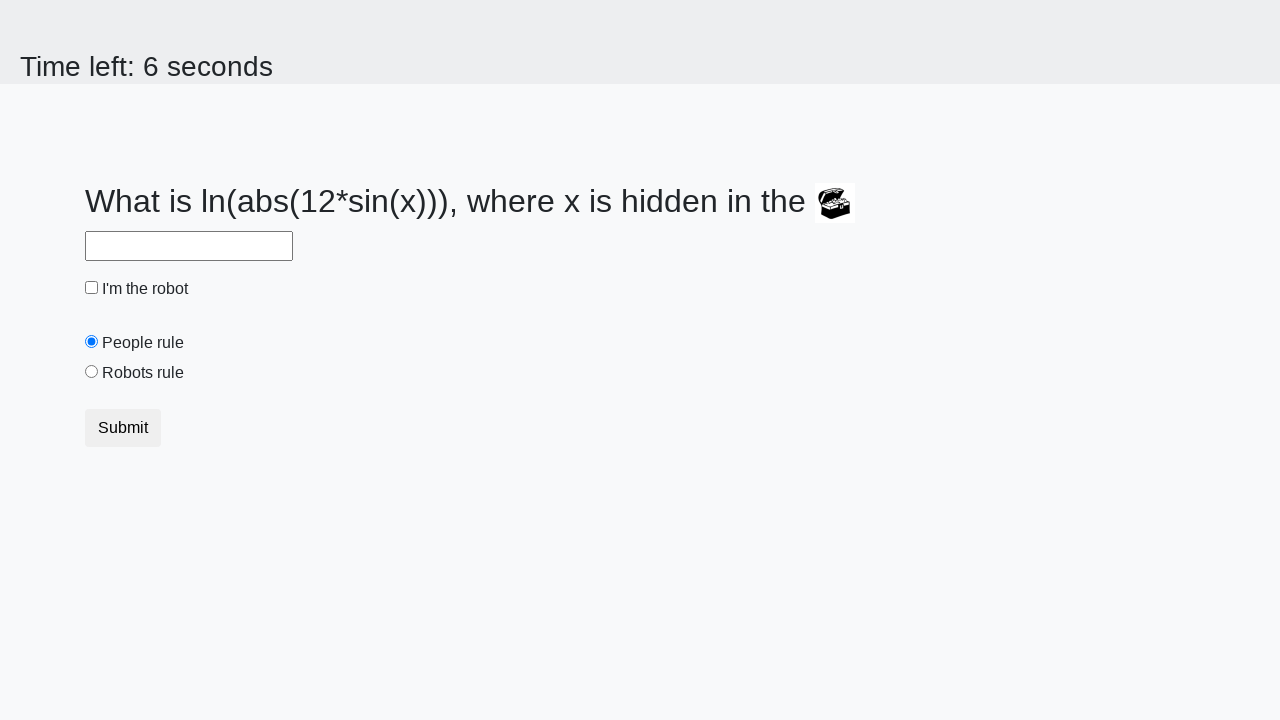

Filled answer field with calculated result on #answer
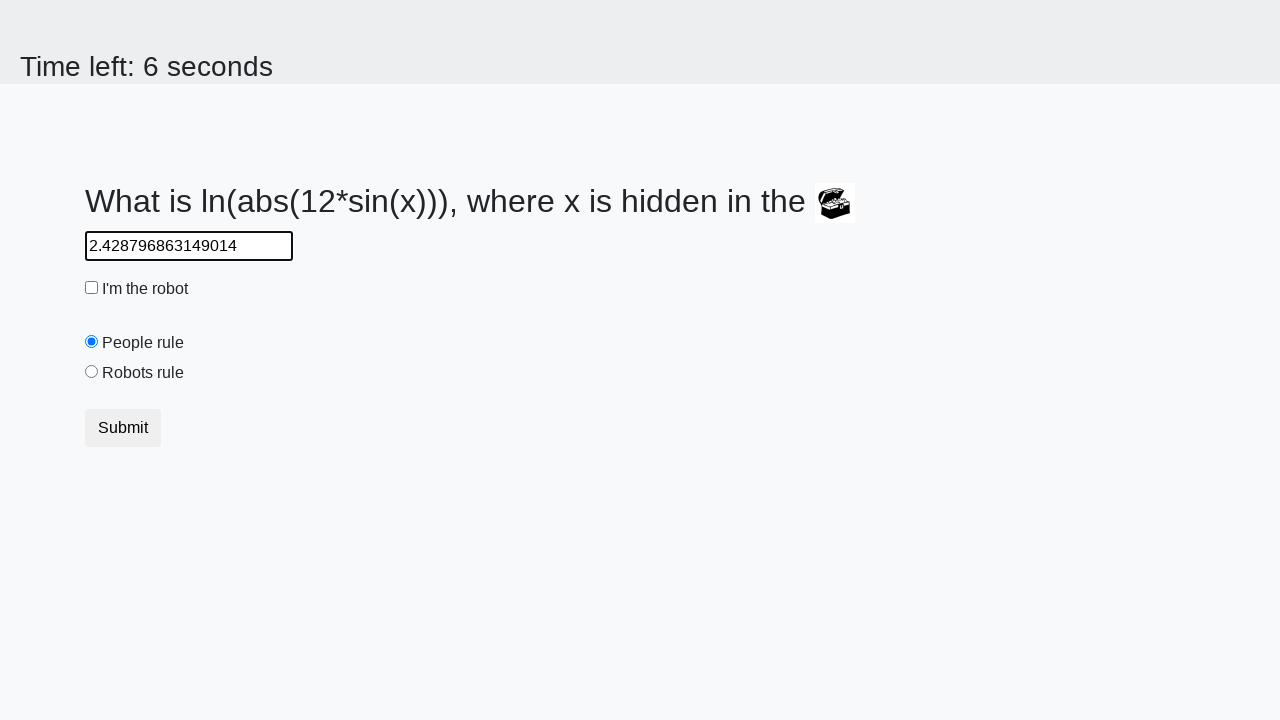

Checked robot checkbox at (92, 288) on #robotCheckbox
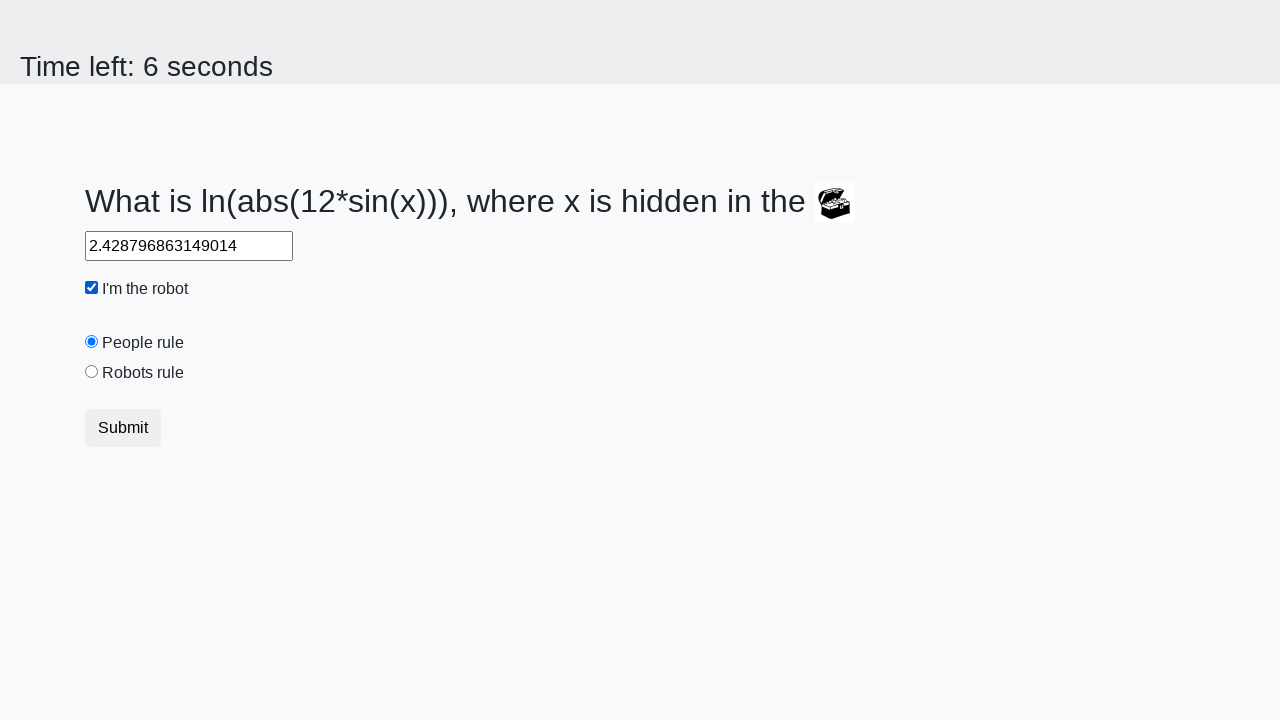

Selected robots rule radio button at (92, 372) on #robotsRule
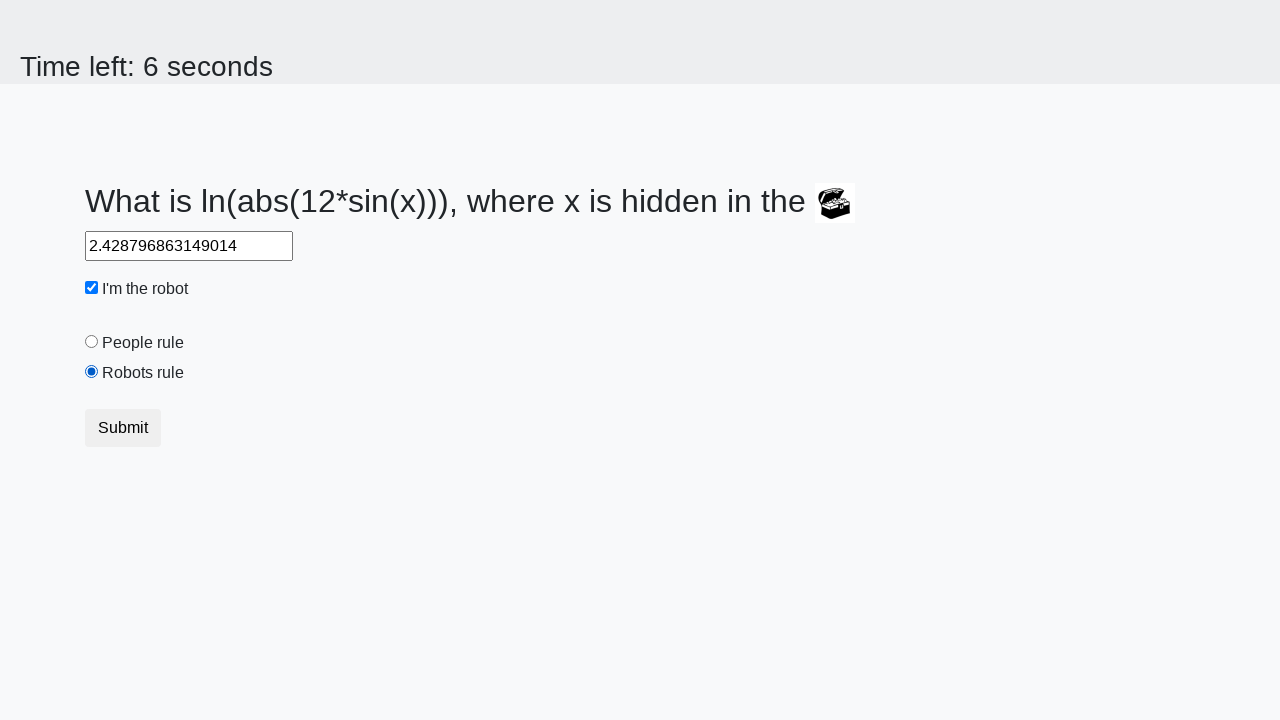

Clicked Submit button to submit form at (123, 428) on button:text('Submit')
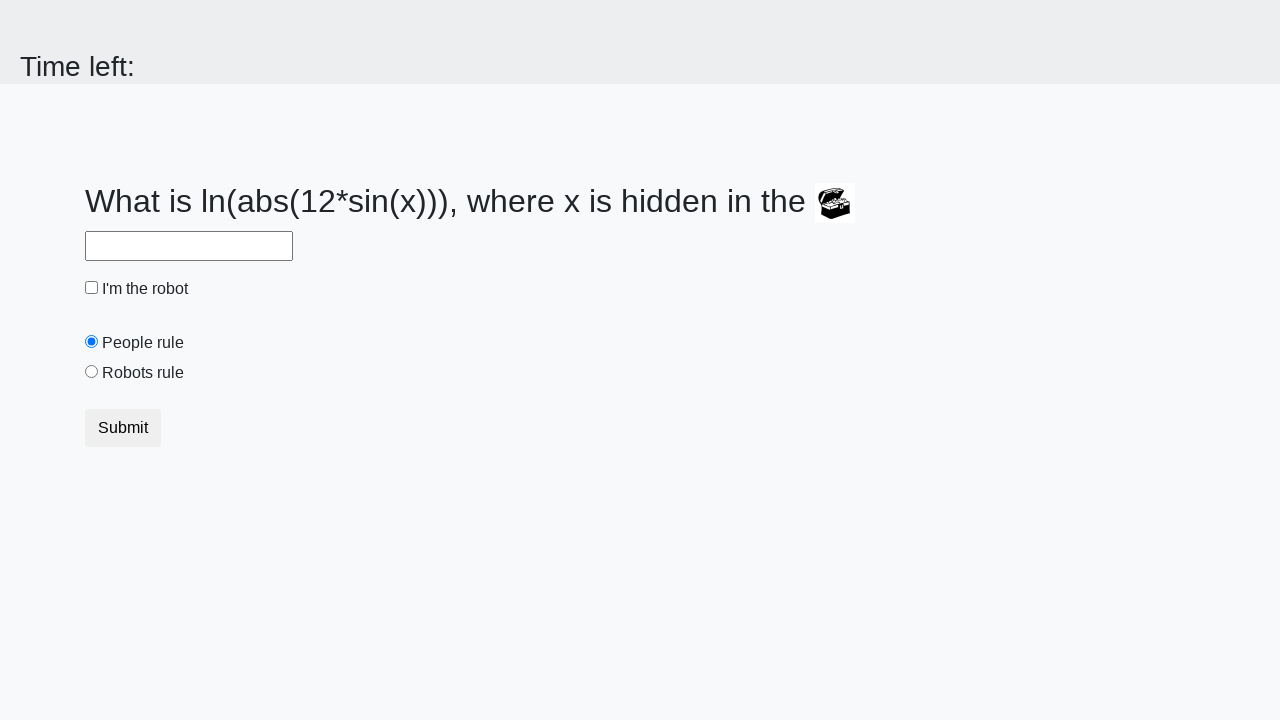

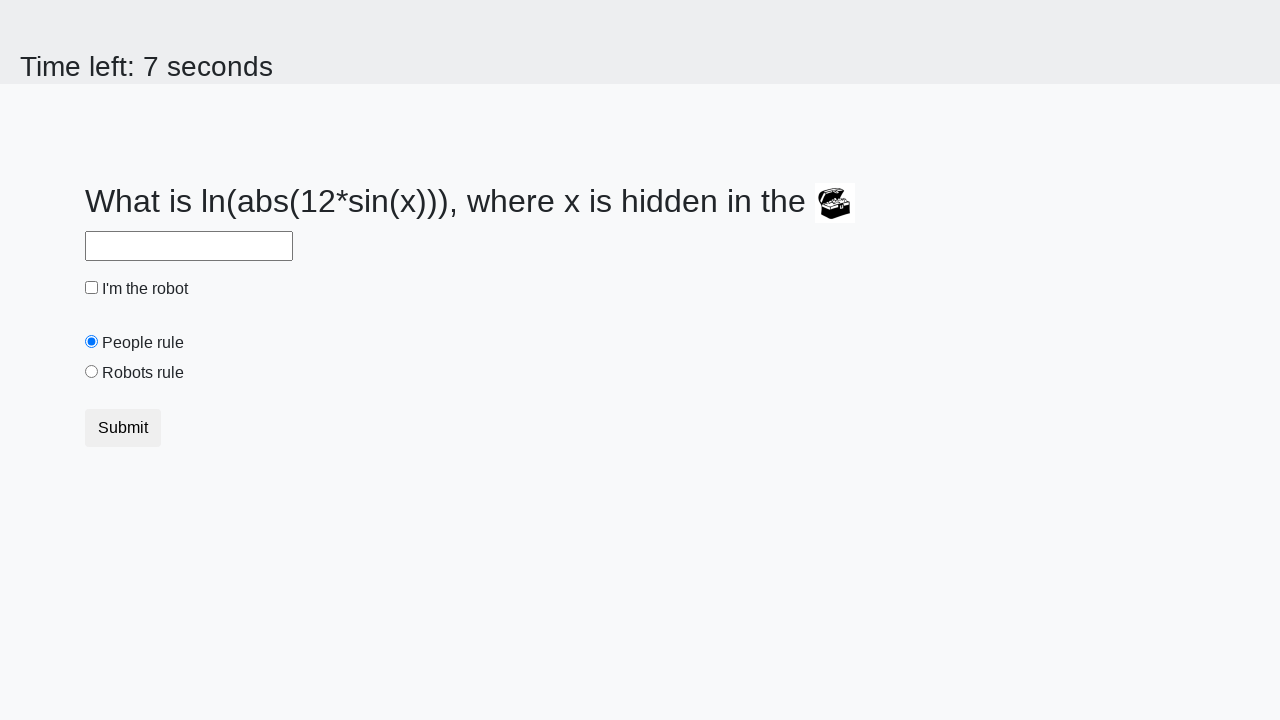